Tests form interactions on a demo registration page by filling in the last name field and selecting a hobby checkbox

Starting URL: http://demo.automationtesting.in/Register.html

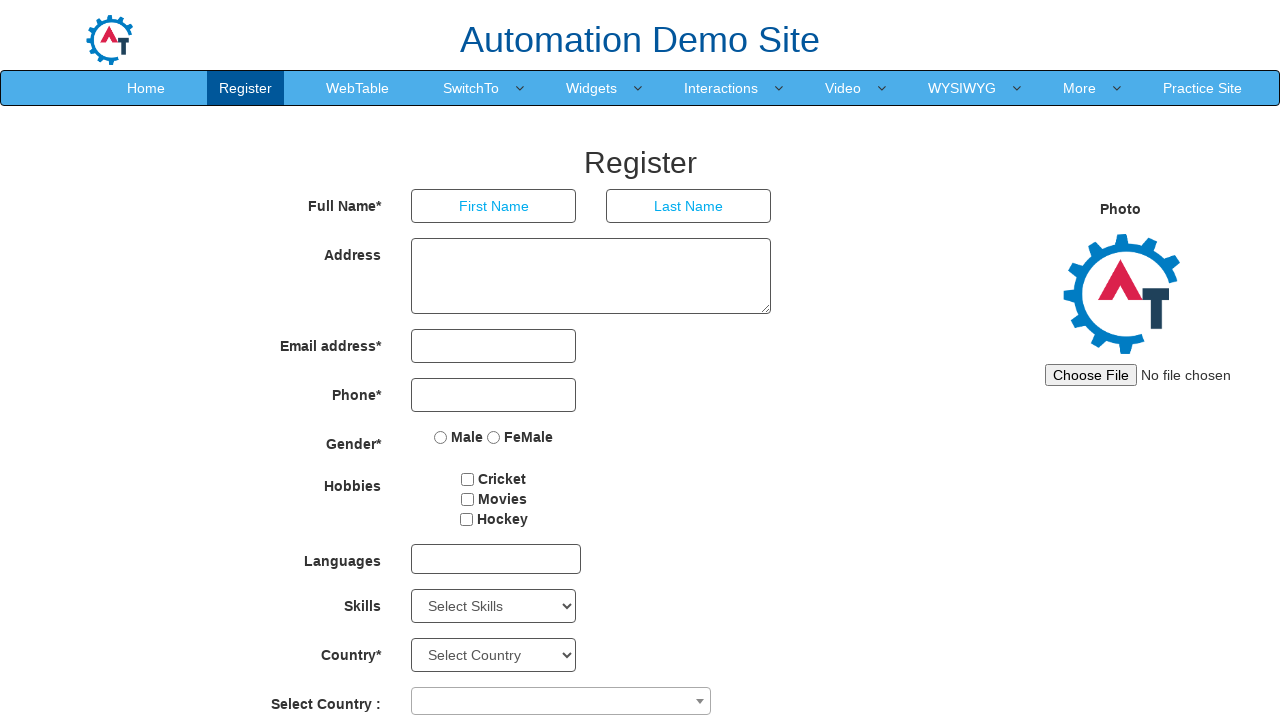

Filled Last Name field with 'Karthik' on input[placeholder='Last Name']
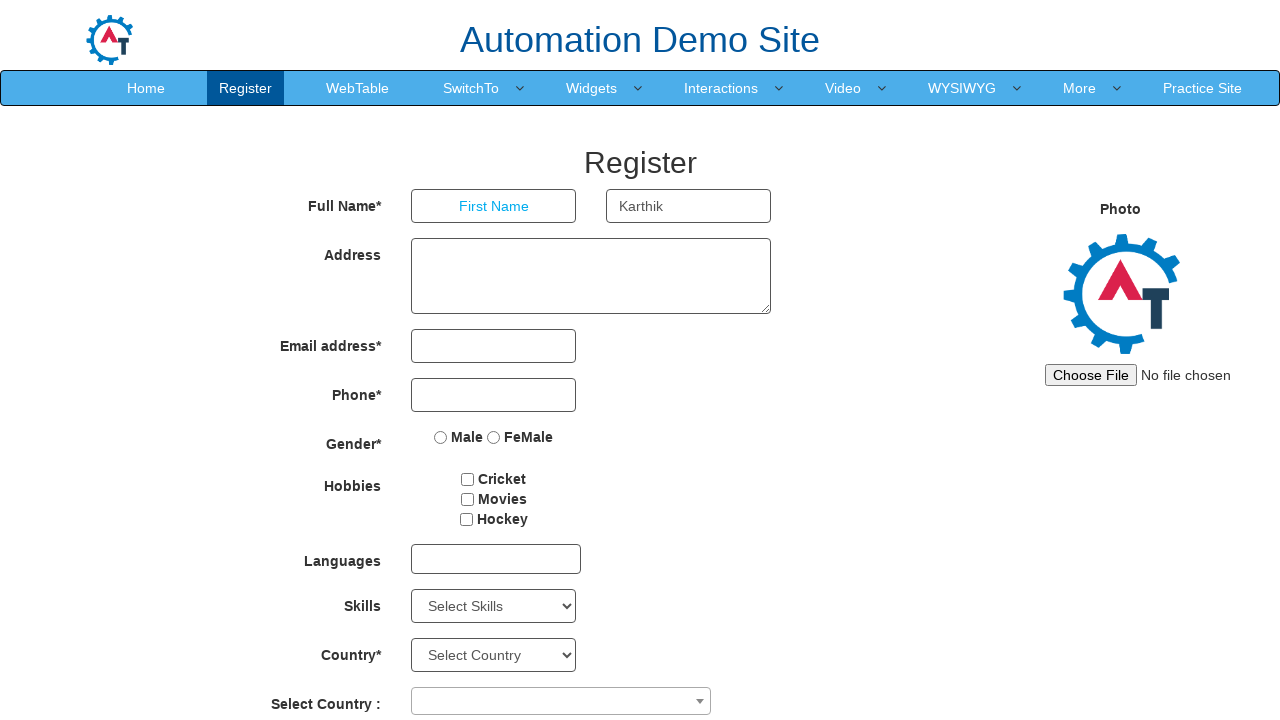

Clicked Cricket hobby checkbox at (468, 479) on #checkbox1
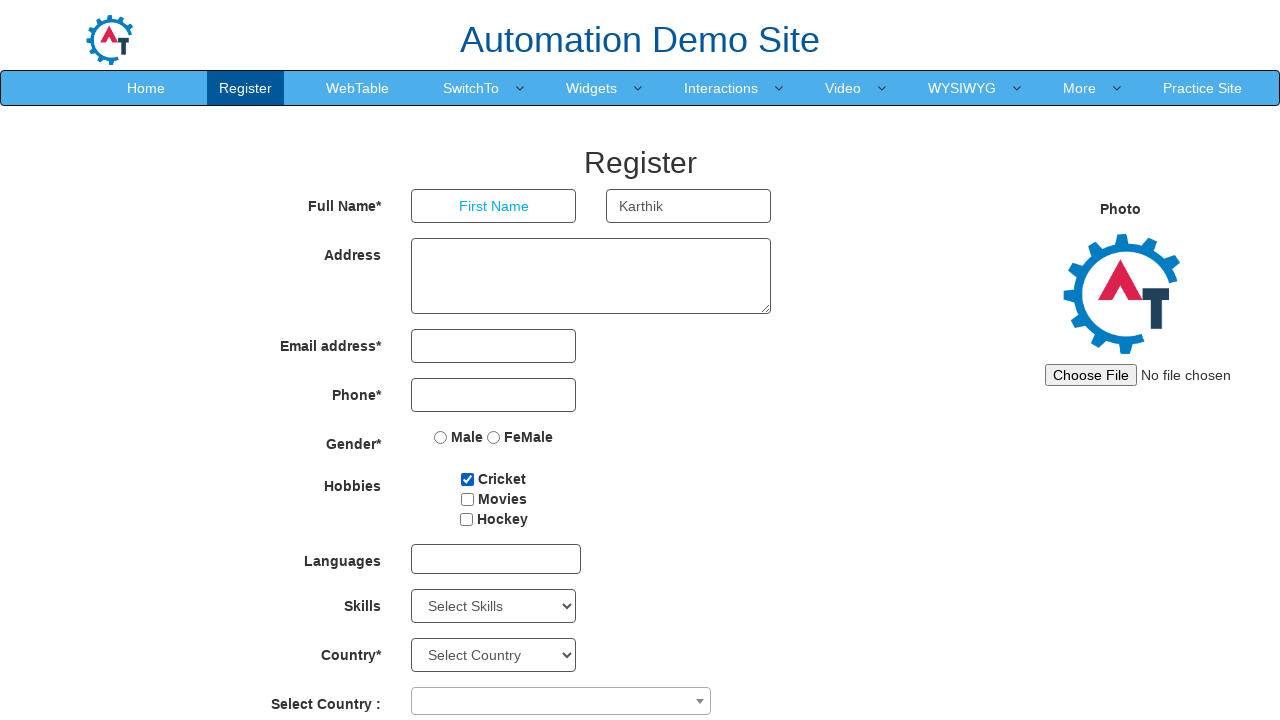

Verified Cricket hobby checkbox is selected
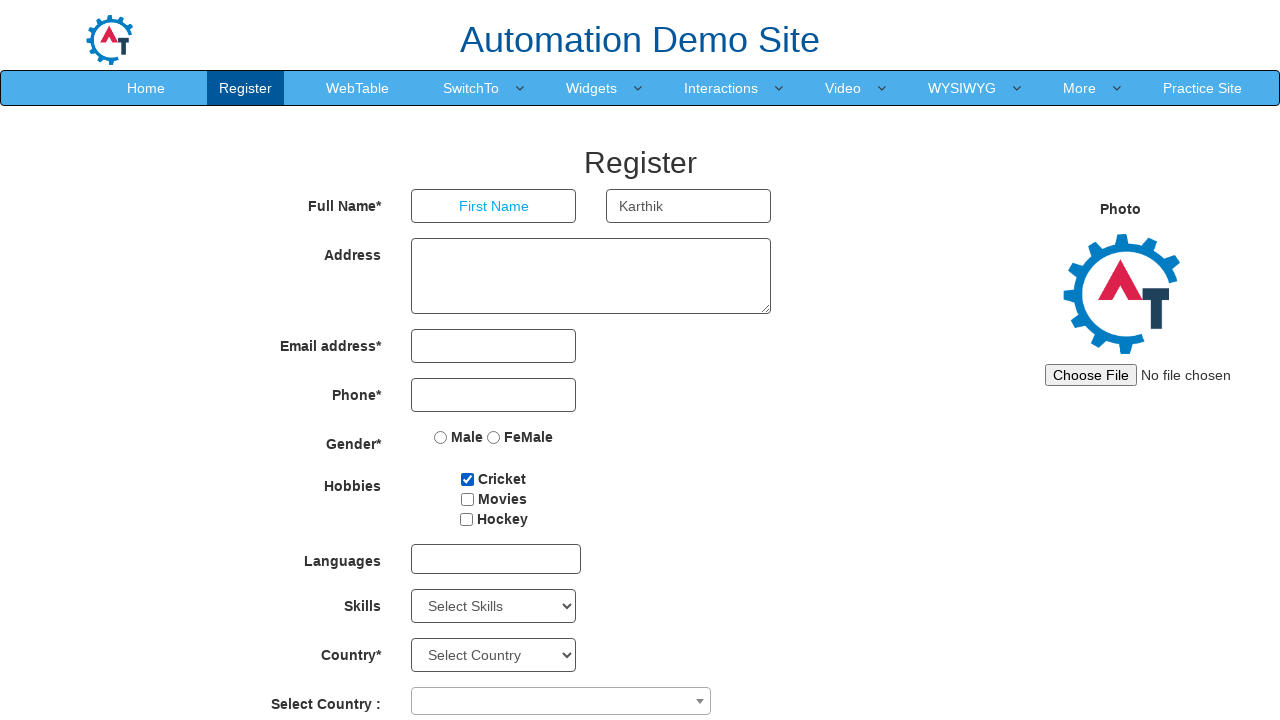

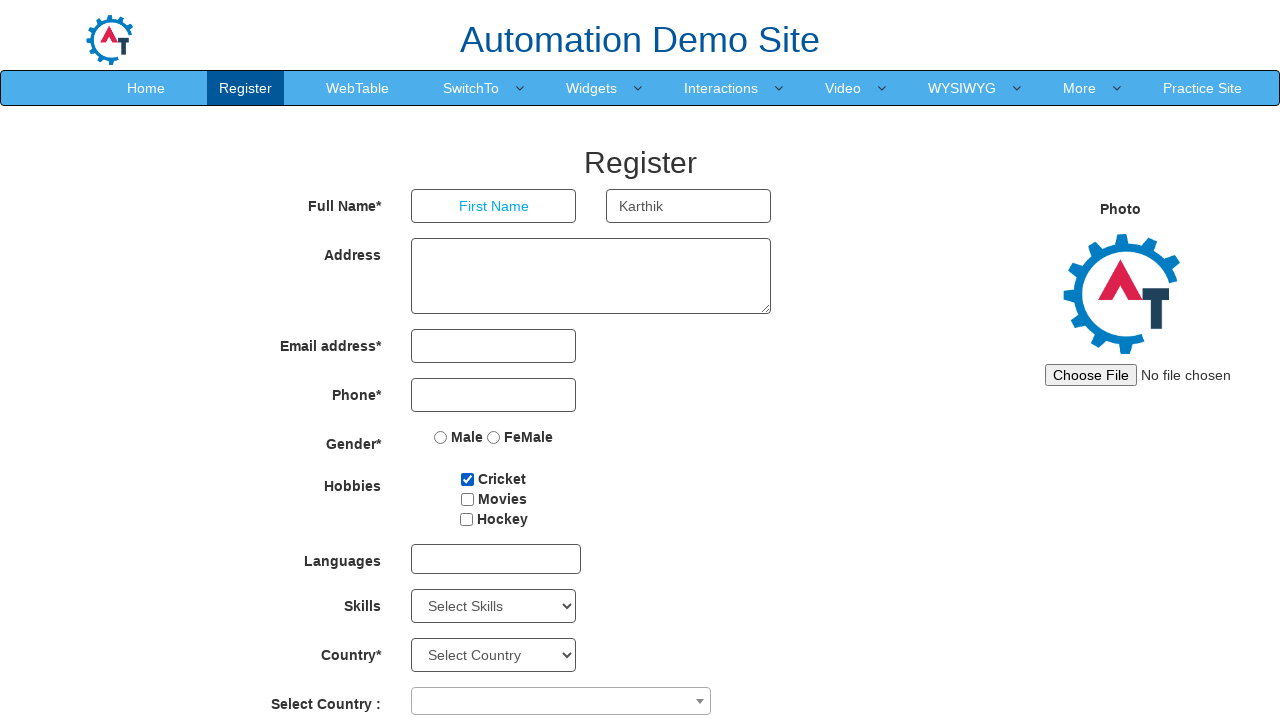